Tests that the Clear completed button displays the correct text

Starting URL: https://demo.playwright.dev/todomvc

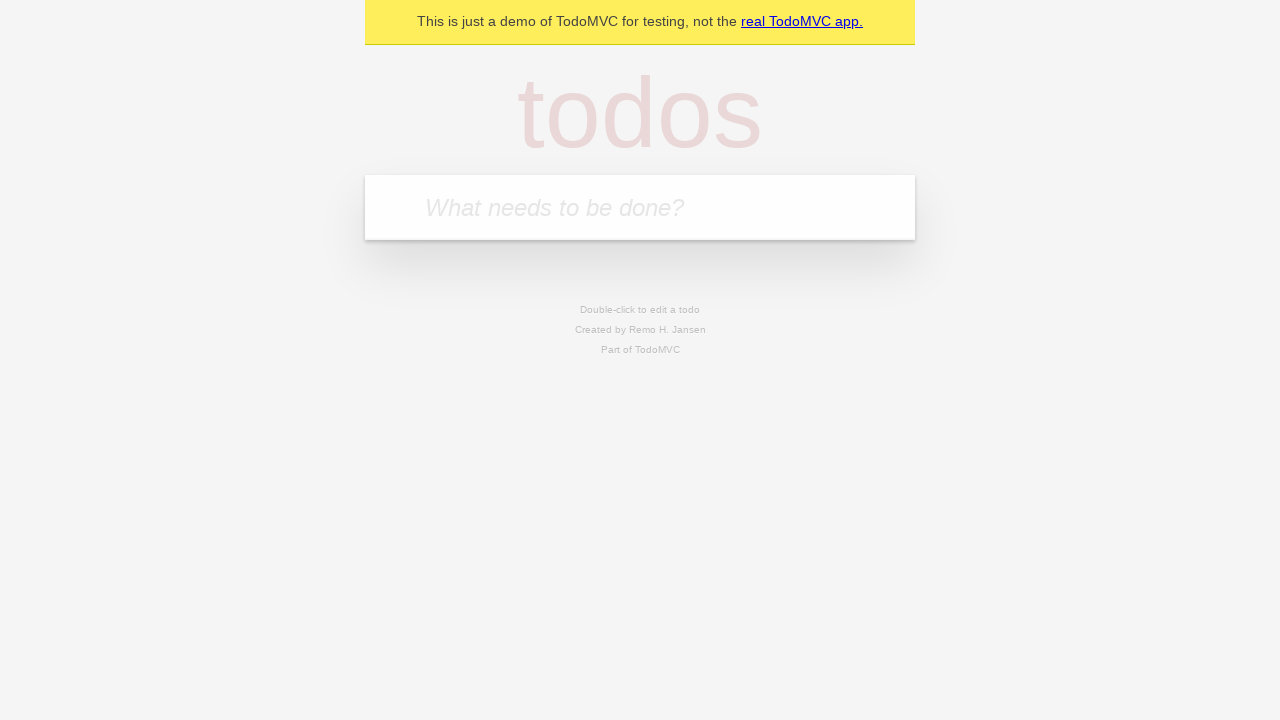

Filled todo input with 'buy some cheese' on internal:attr=[placeholder="What needs to be done?"i]
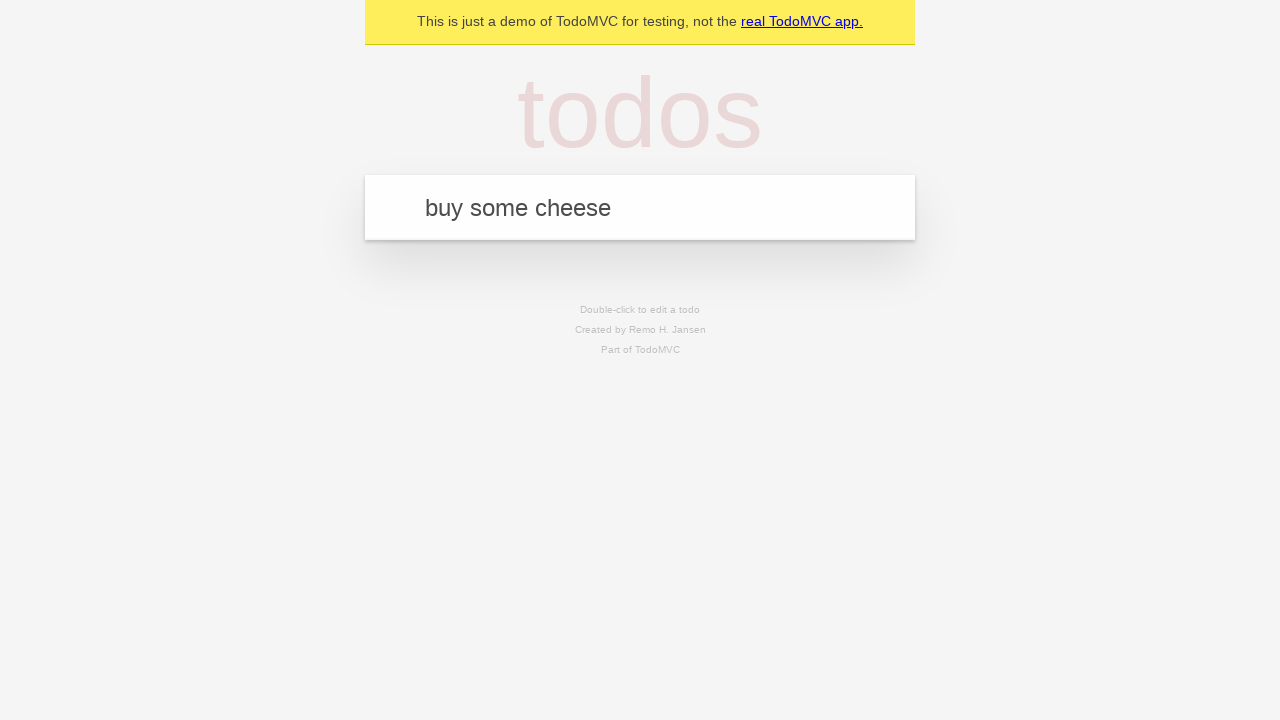

Pressed Enter to add first todo on internal:attr=[placeholder="What needs to be done?"i]
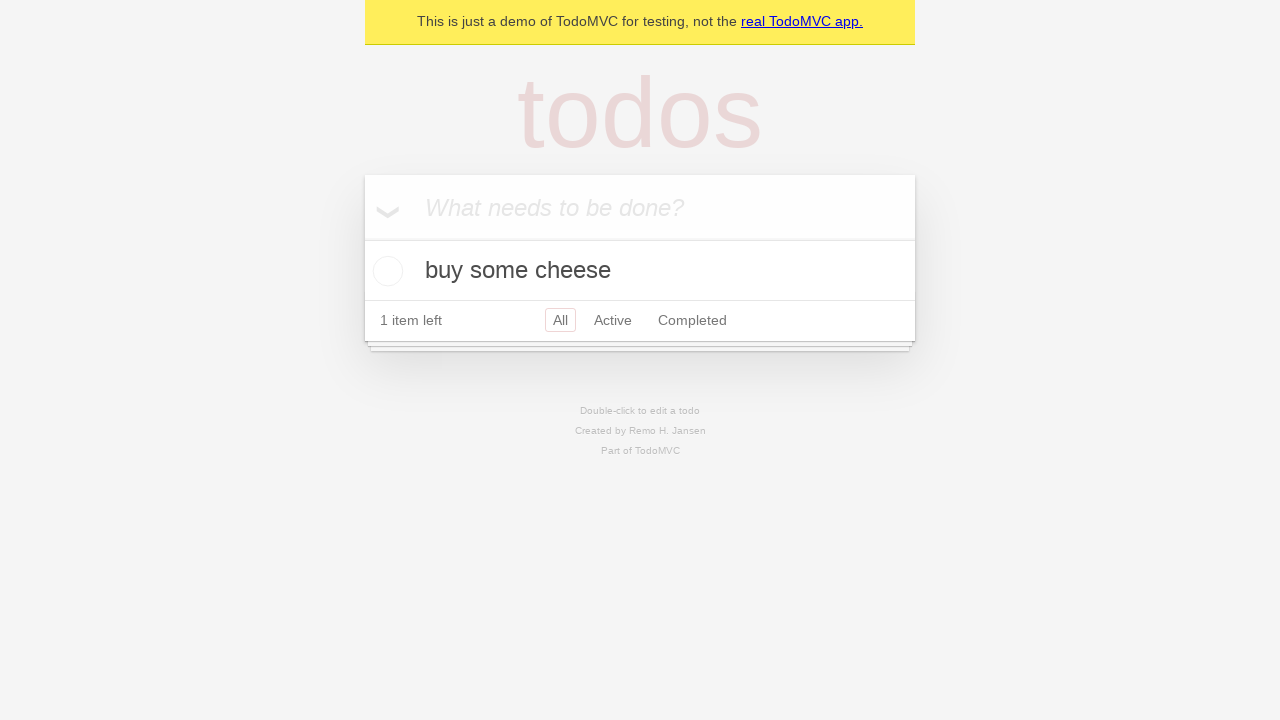

Filled todo input with 'feed the cat' on internal:attr=[placeholder="What needs to be done?"i]
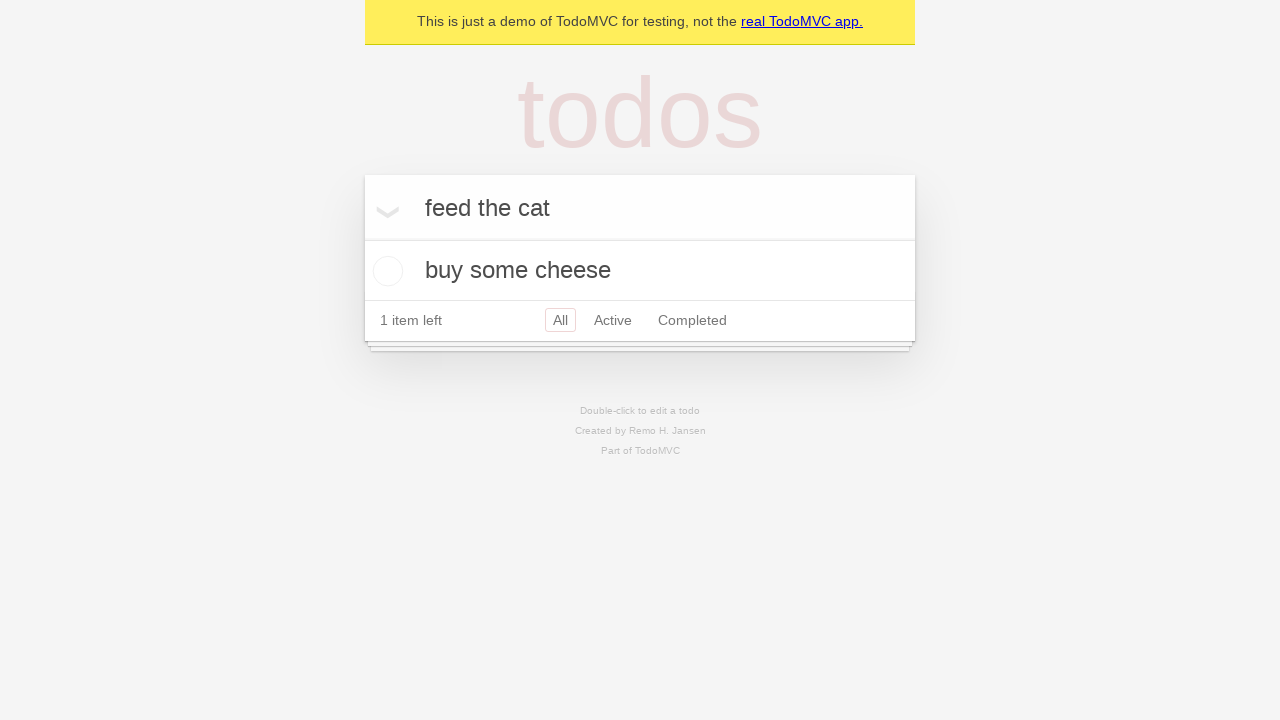

Pressed Enter to add second todo on internal:attr=[placeholder="What needs to be done?"i]
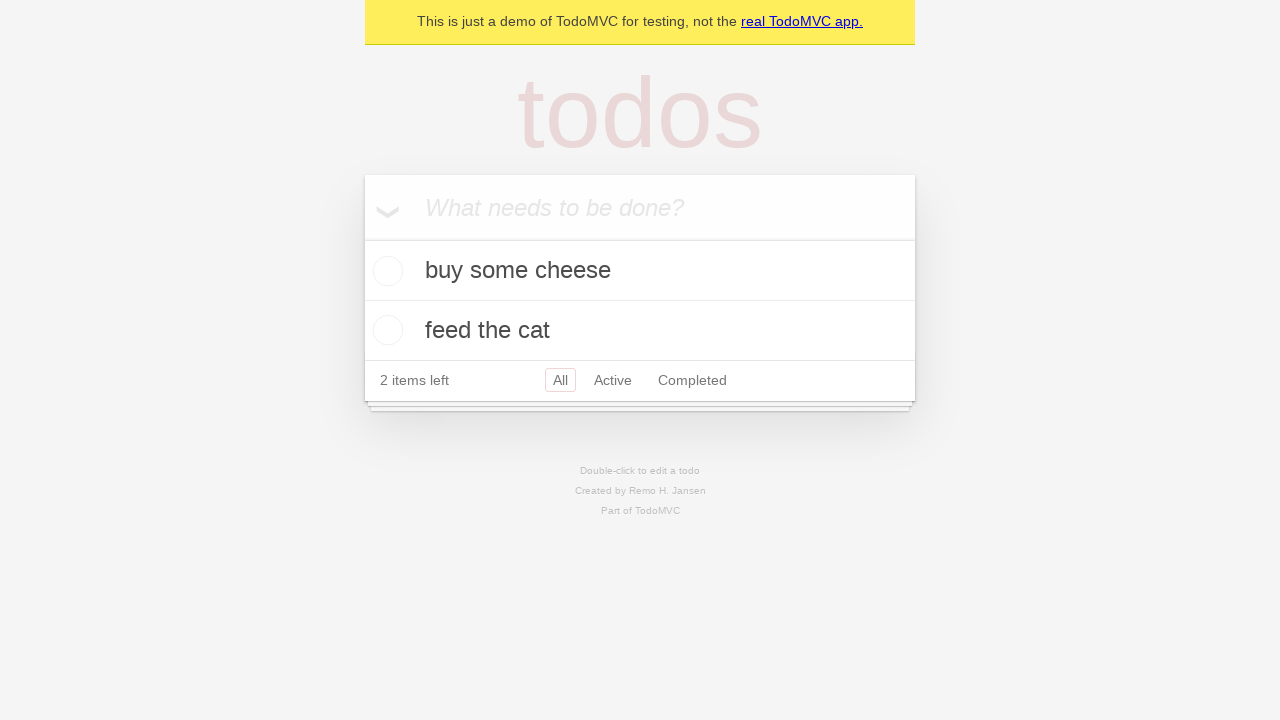

Filled todo input with 'book a doctors appointment' on internal:attr=[placeholder="What needs to be done?"i]
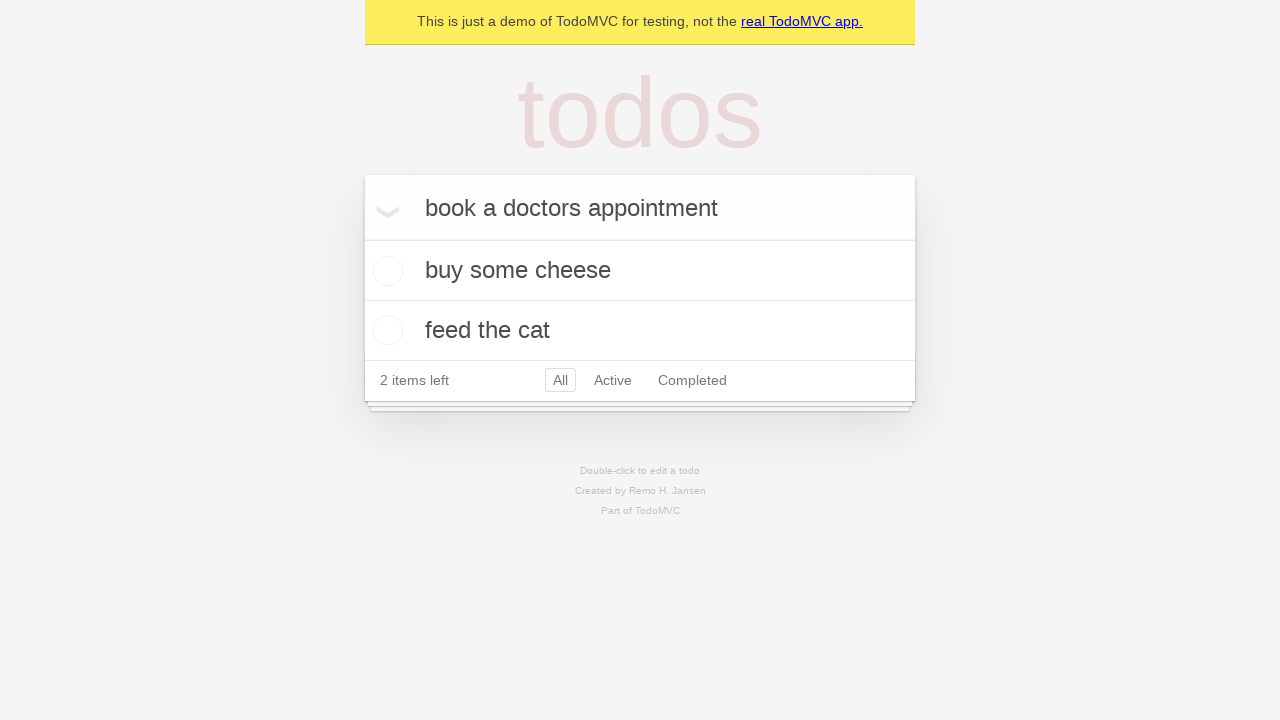

Pressed Enter to add third todo on internal:attr=[placeholder="What needs to be done?"i]
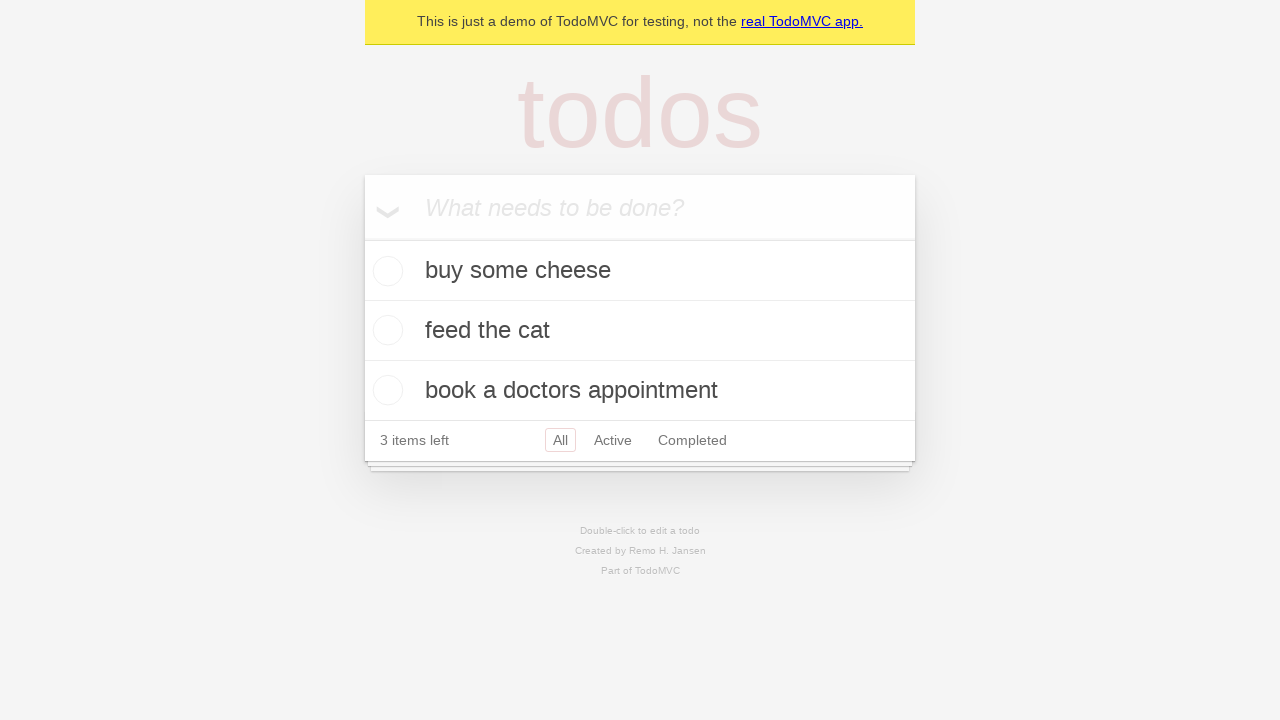

Checked the first todo as completed at (385, 271) on .todo-list li .toggle >> nth=0
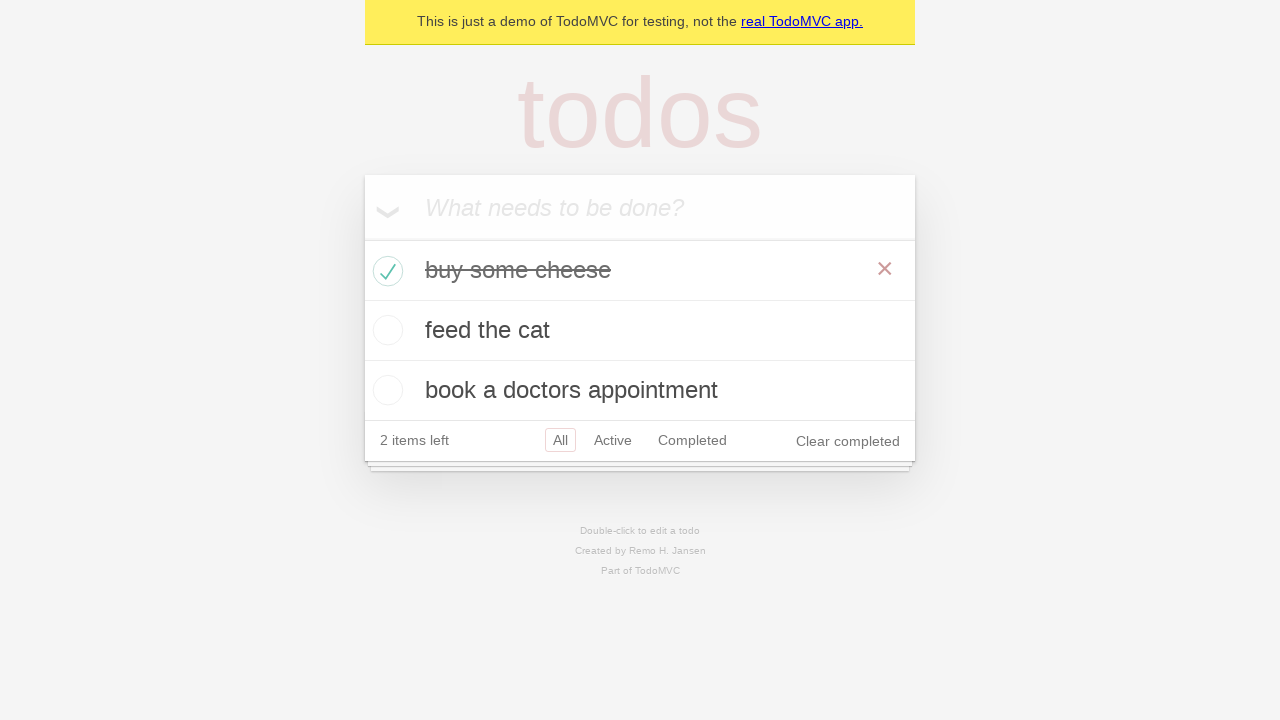

Clear completed button appeared
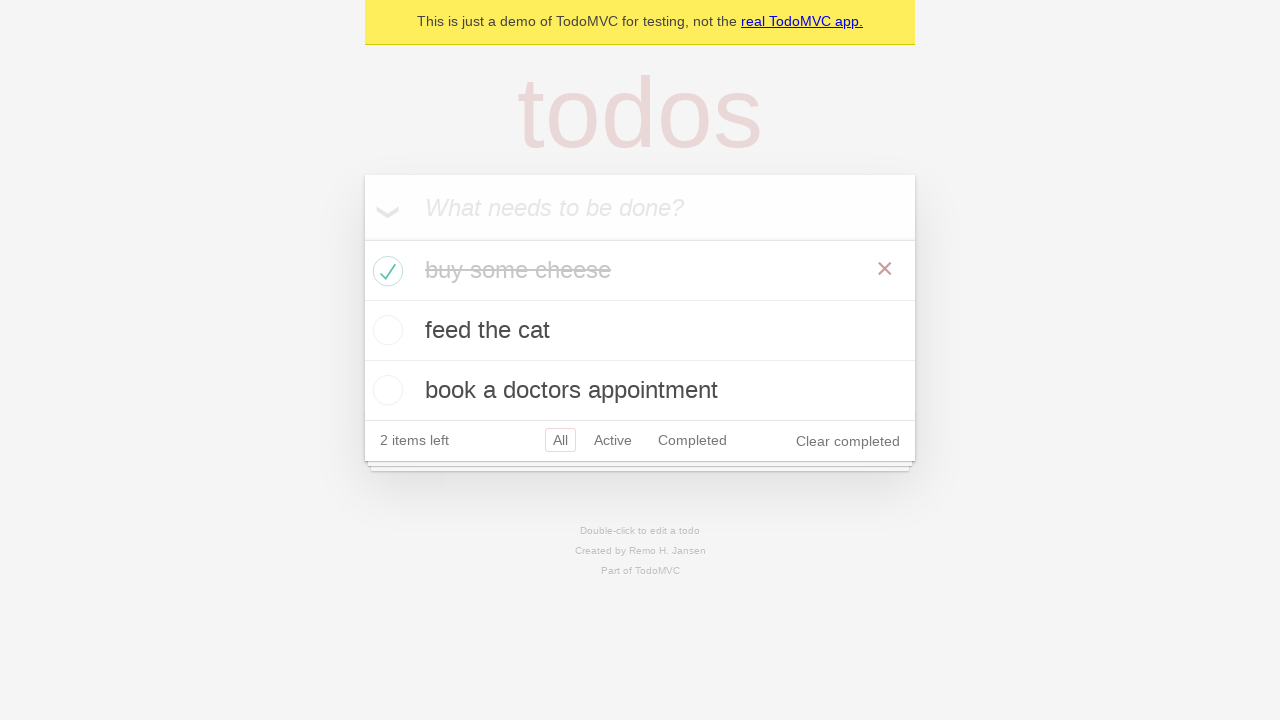

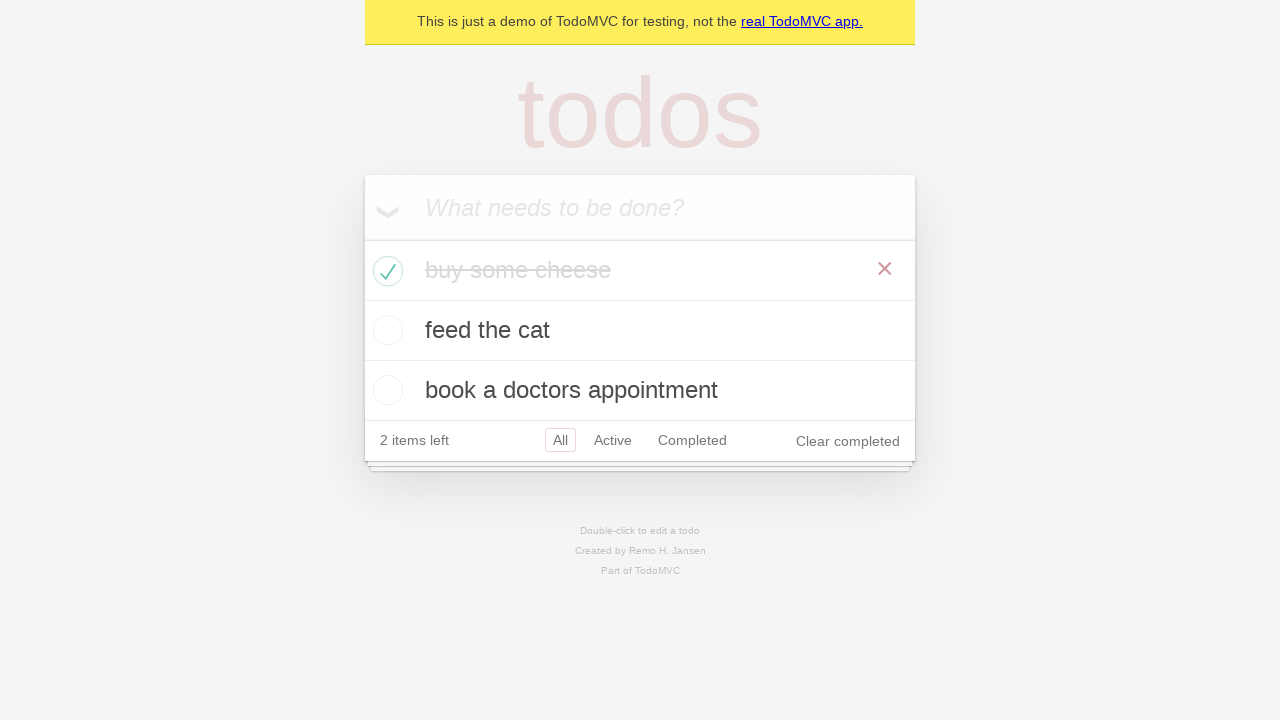